Tests marking a todo item as completed by clicking its checkbox and verifying the completed class is added

Starting URL: https://todomvc.com/examples/react/dist/

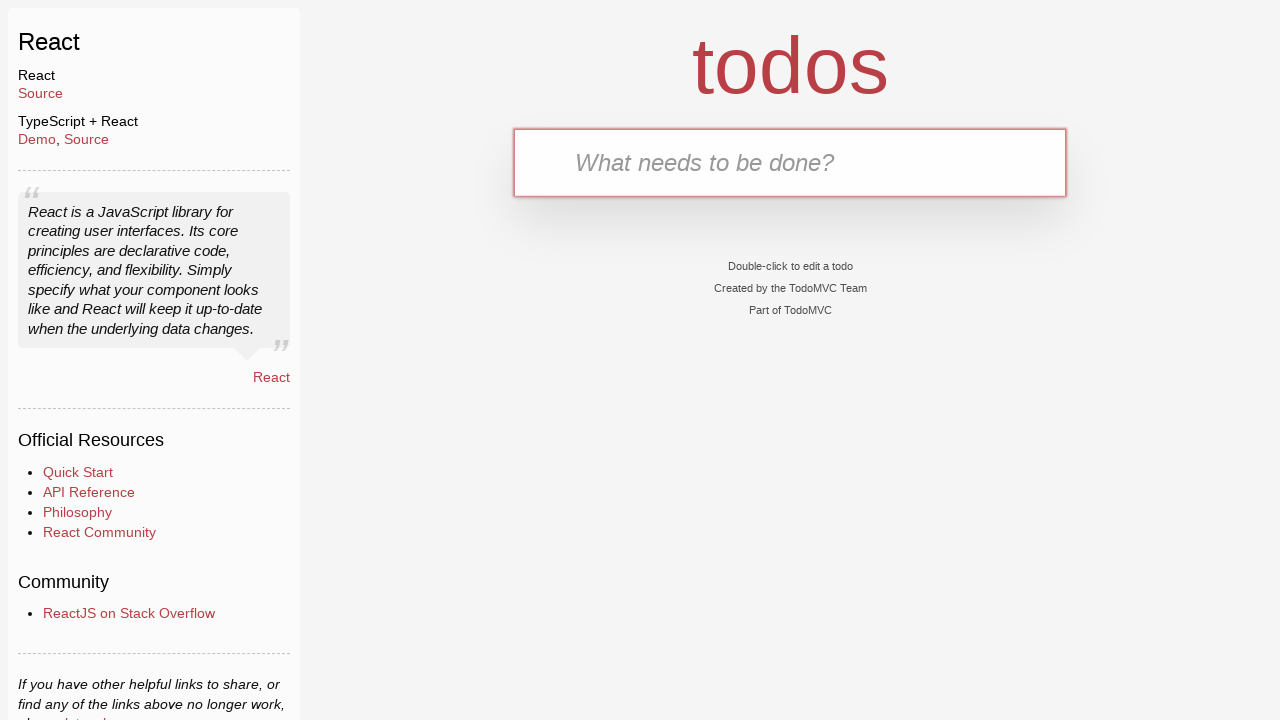

Filled todo input field with 'Item 1' on #todo-input
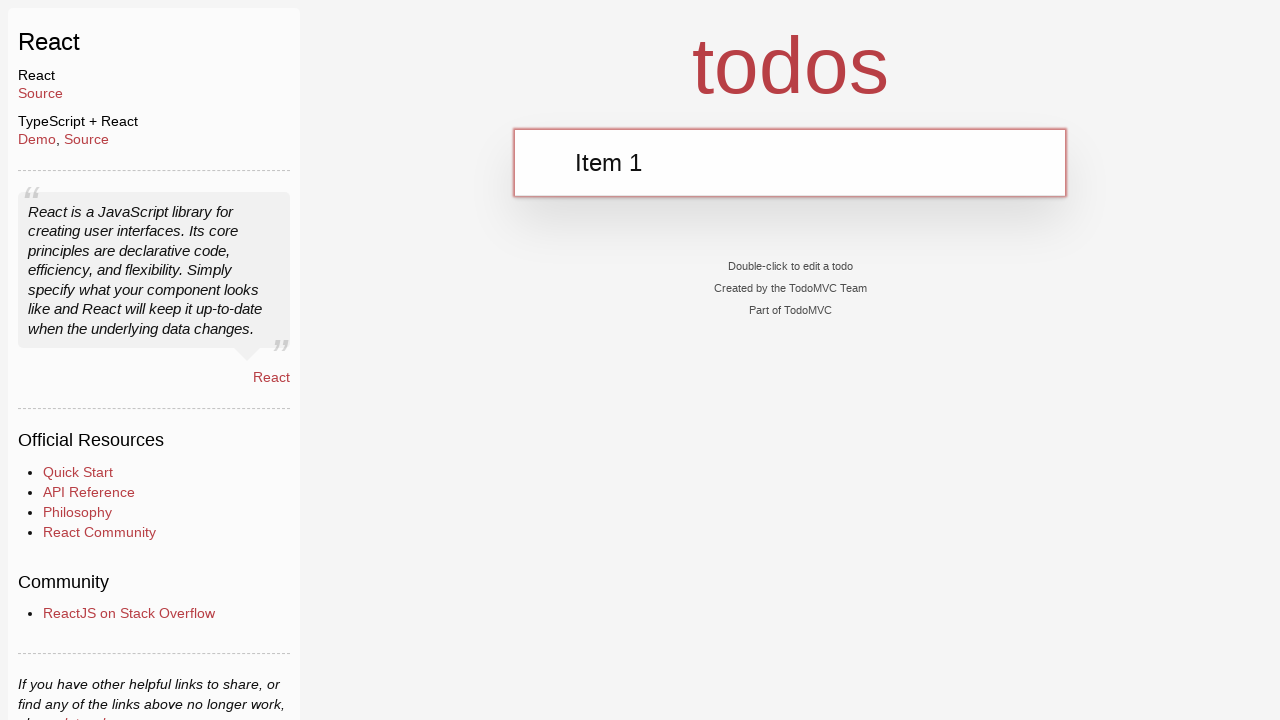

Pressed Enter to add the todo item on #todo-input
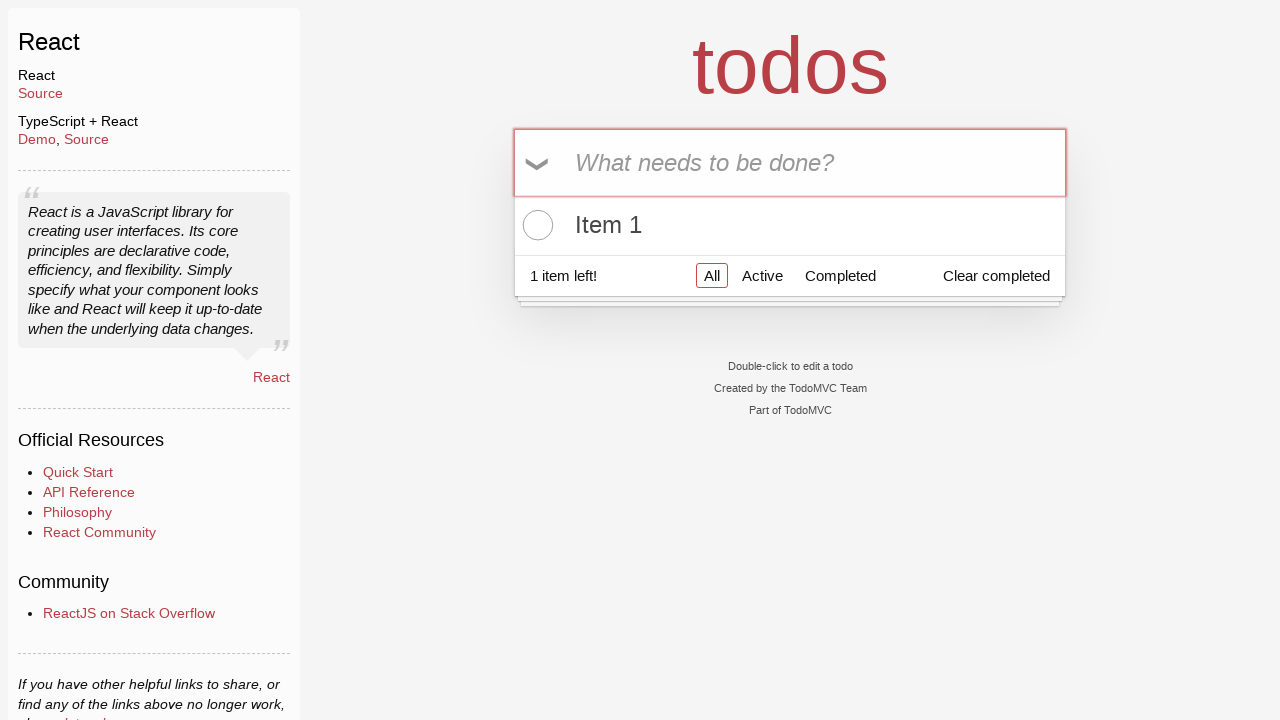

Located the todo item checkbox
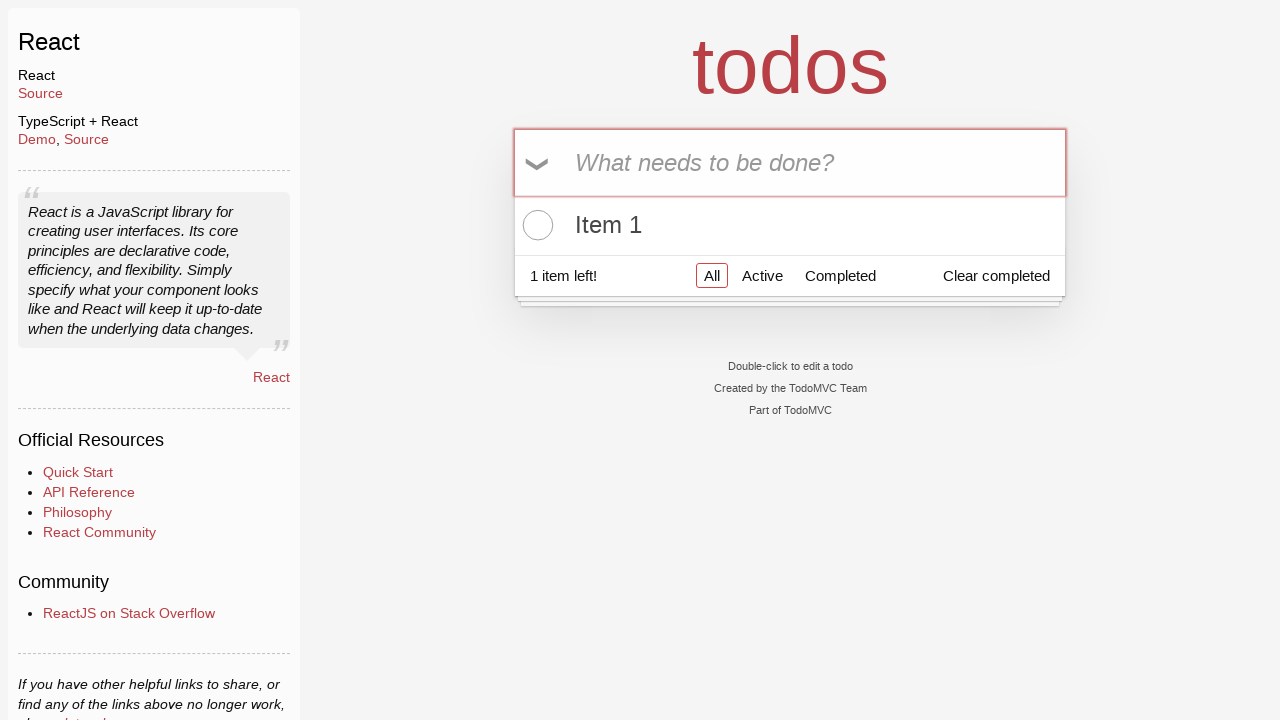

Clicked the checkbox to mark item as completed at (535, 225) on input.toggle[data-testid='todo-item-toggle']
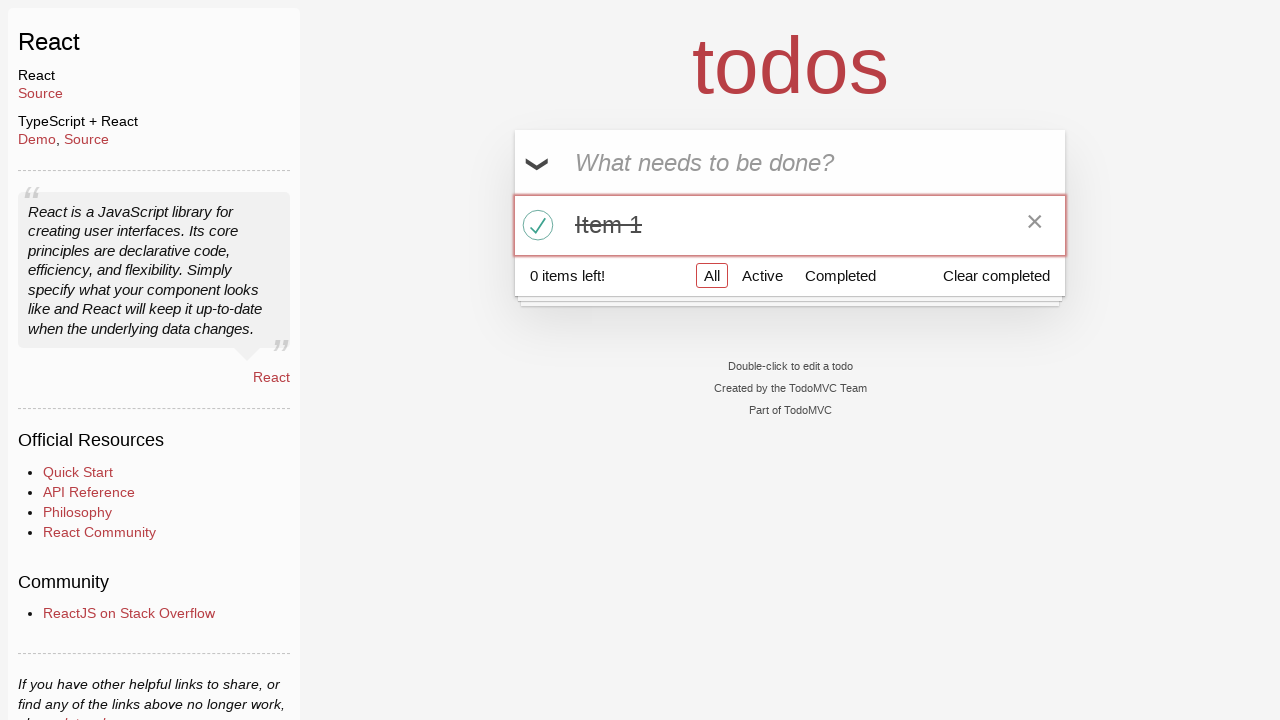

Located the todo list item
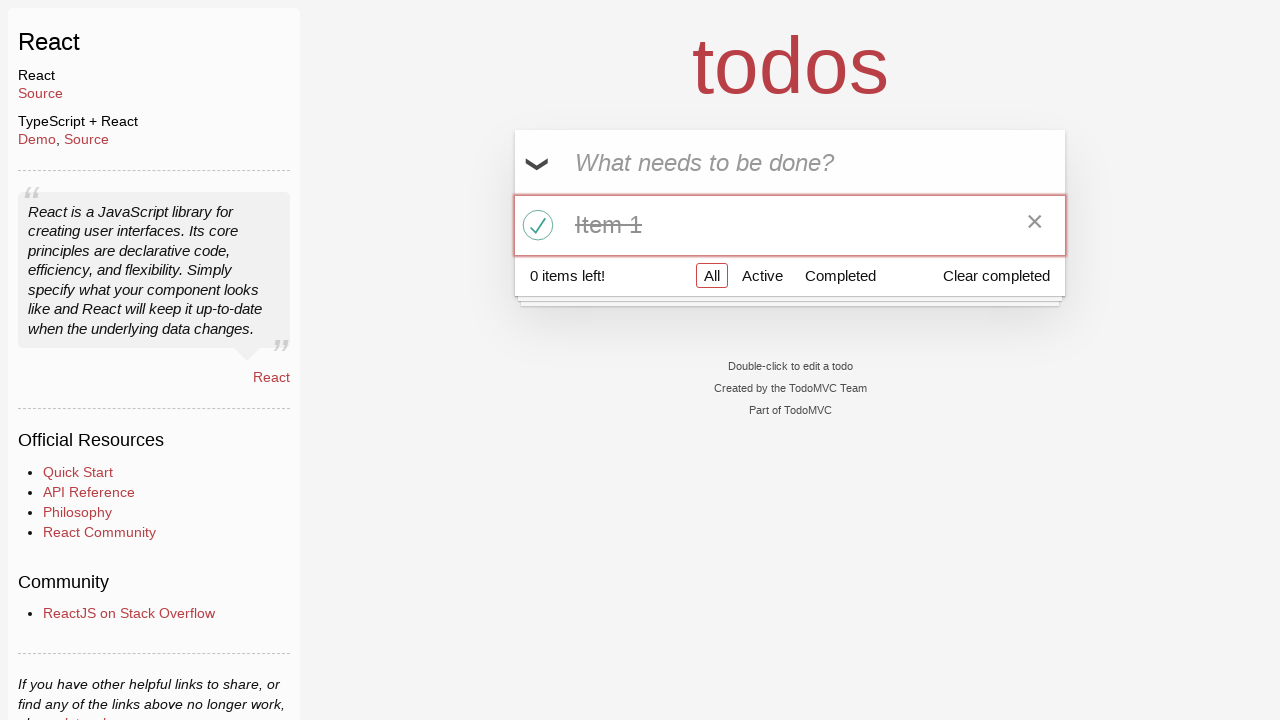

Waited for todo list item to become visible
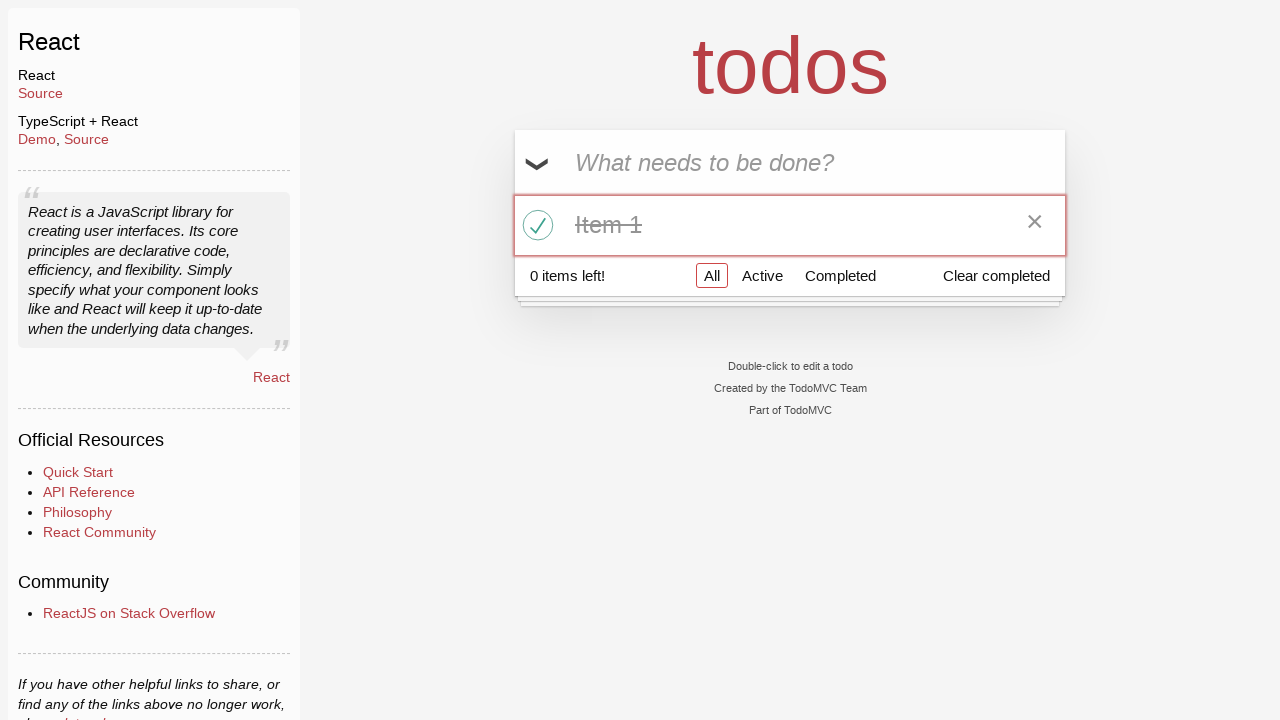

Verified that the 'completed' class is present on the todo item
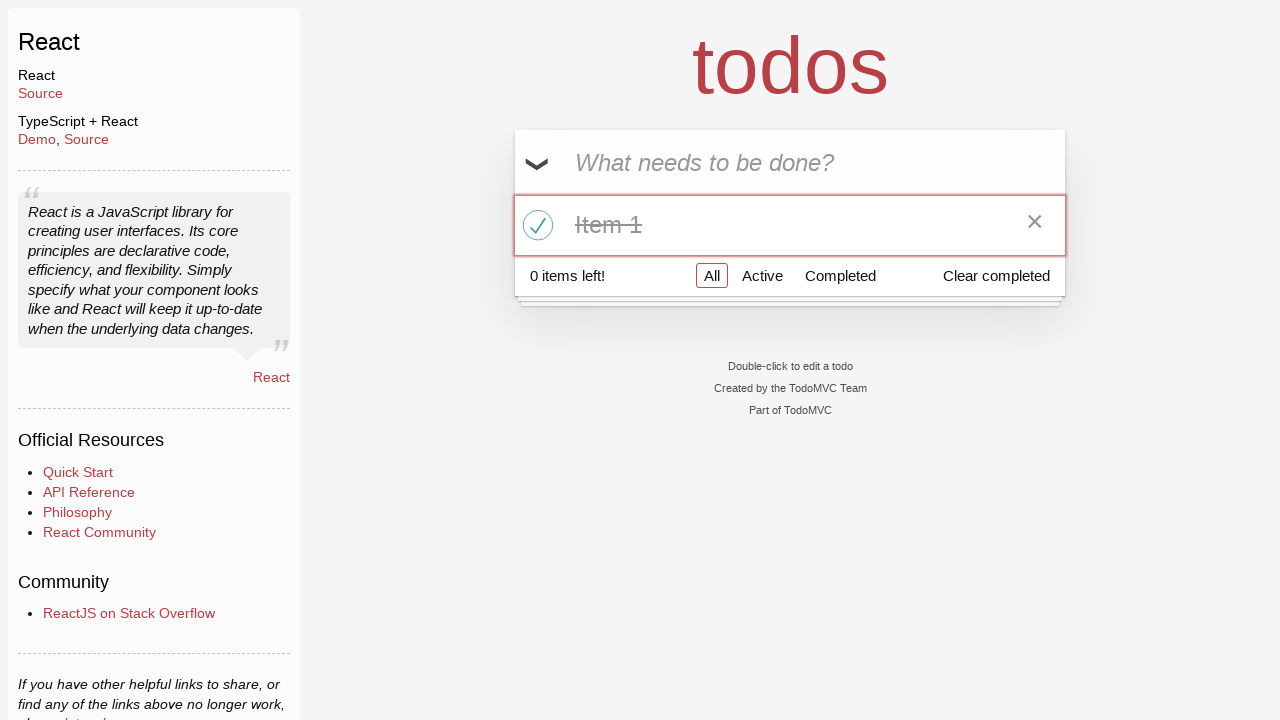

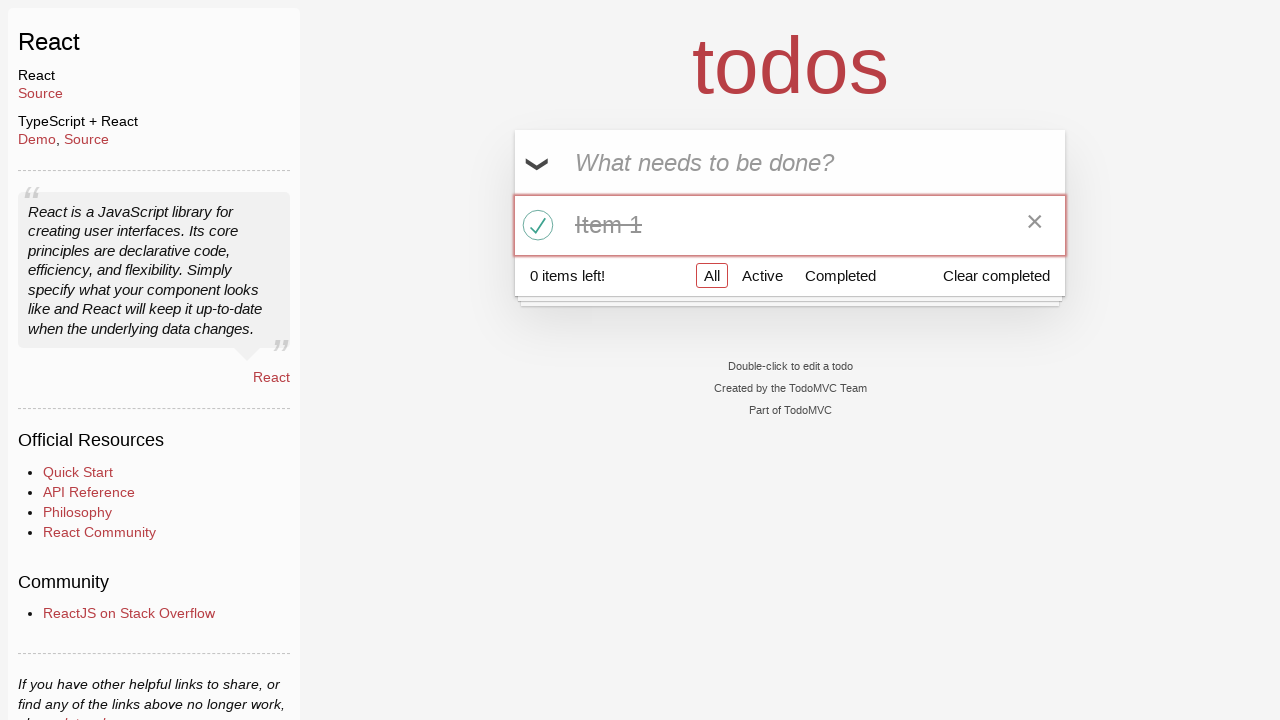